Tests deleting all people from the list one by one and verifying that the Add button remains functional after all entries are removed.

Starting URL: https://kristinek.github.io/site/tasks/list_of_people

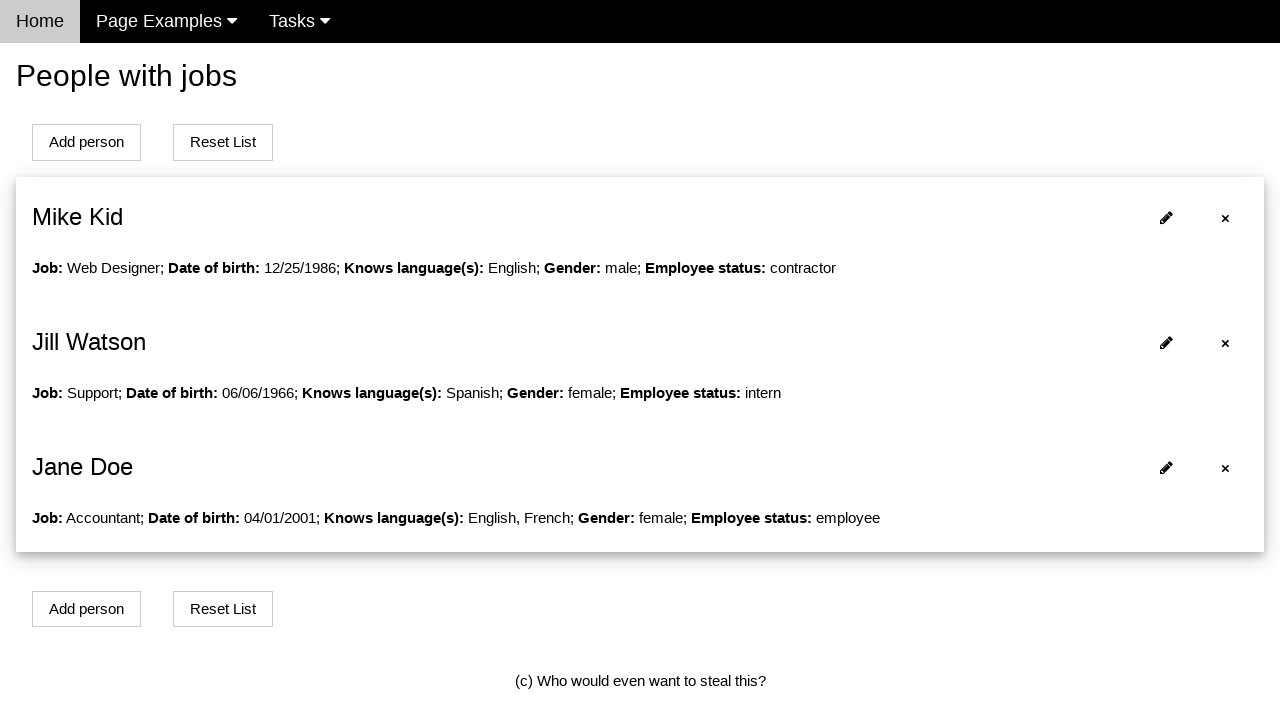

Waited for page to load and name elements to be visible
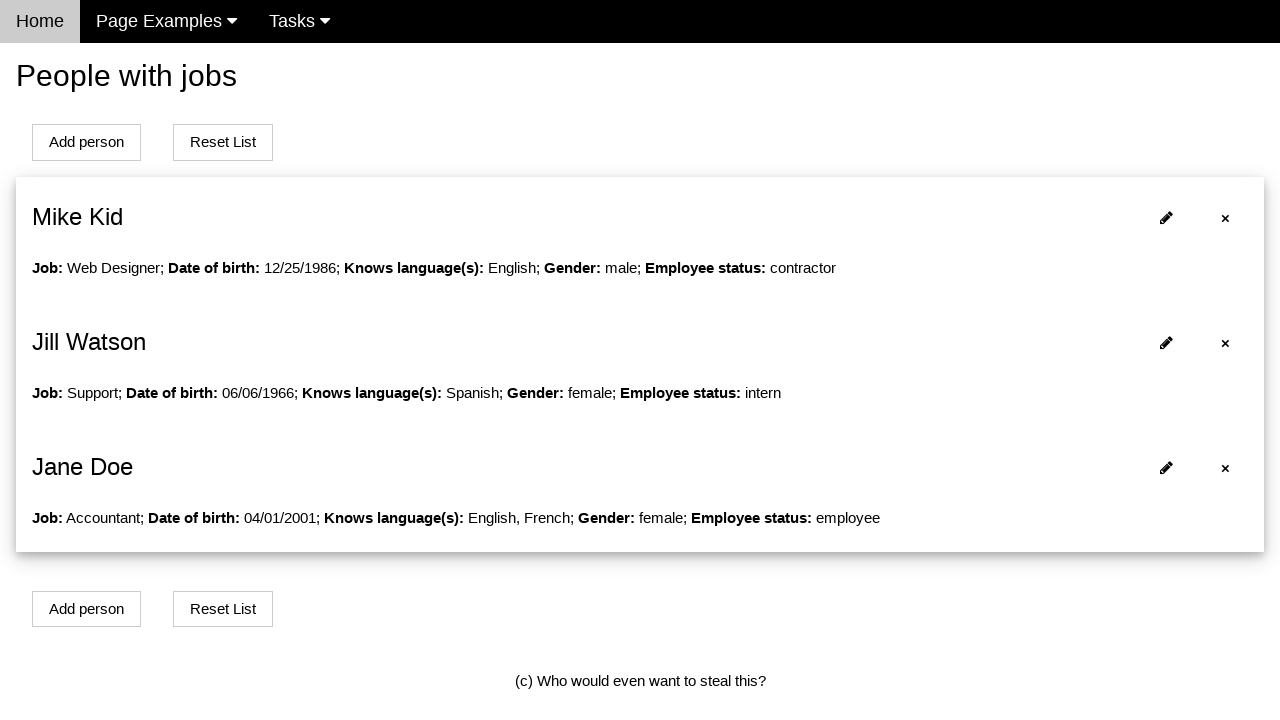

Verified Add button is still present after all deletions
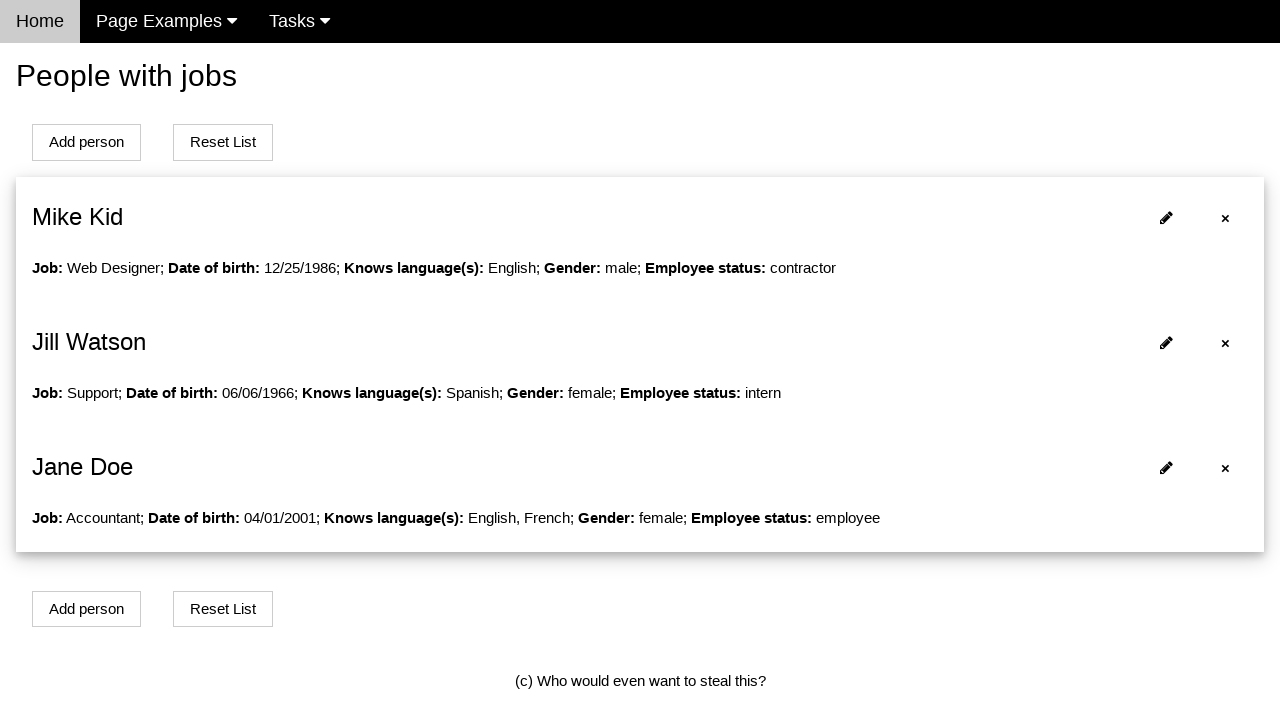

Clicked Add button to verify it remains functional at (86, 142) on #addPersonBtn
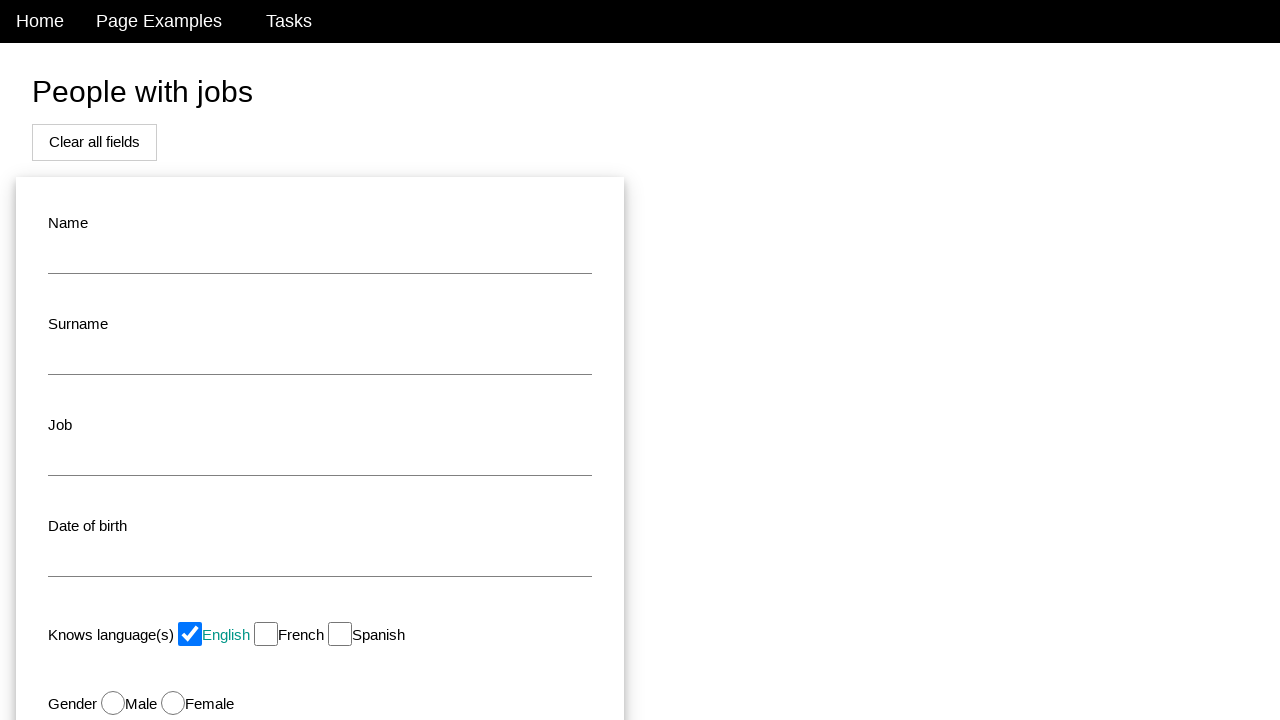

Verified add form appeared with name input field
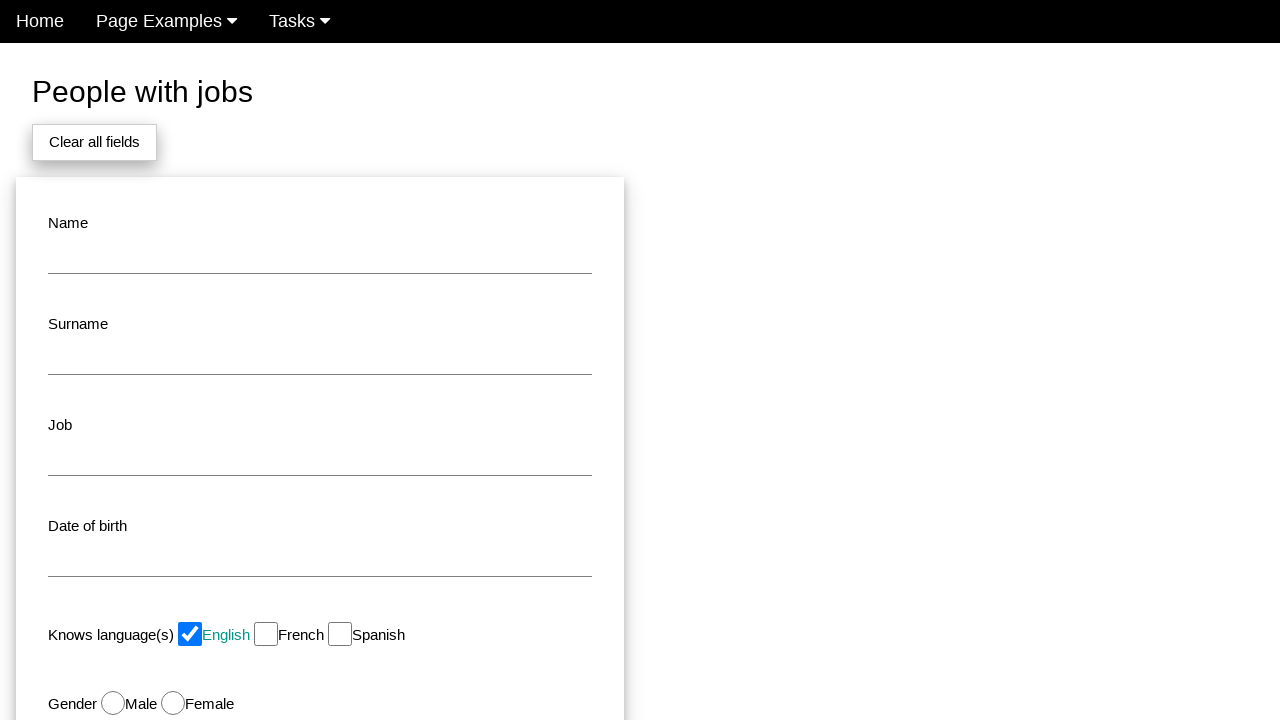

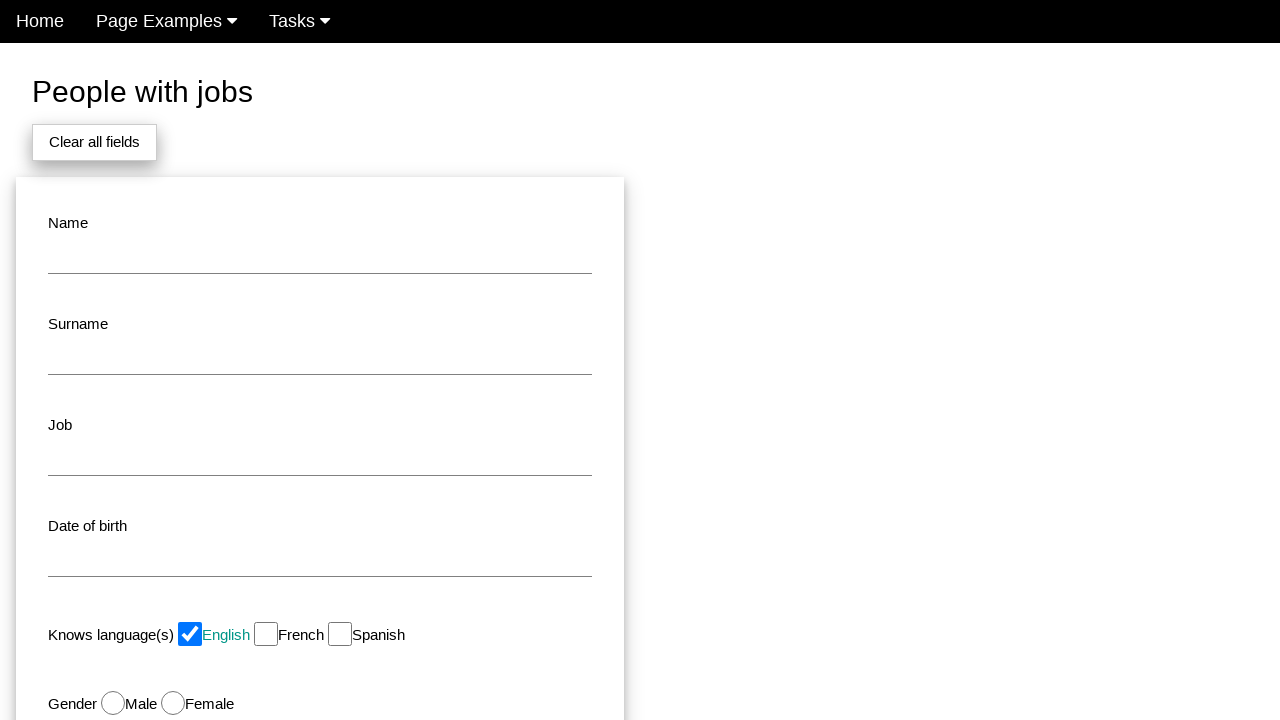